Tests link counting and clicking functionality by counting links in different sections of the page, opening each link in the footer's first column in a new tab, and verifying all tabs open successfully

Starting URL: https://www.qaclickacademy.com/practice.php

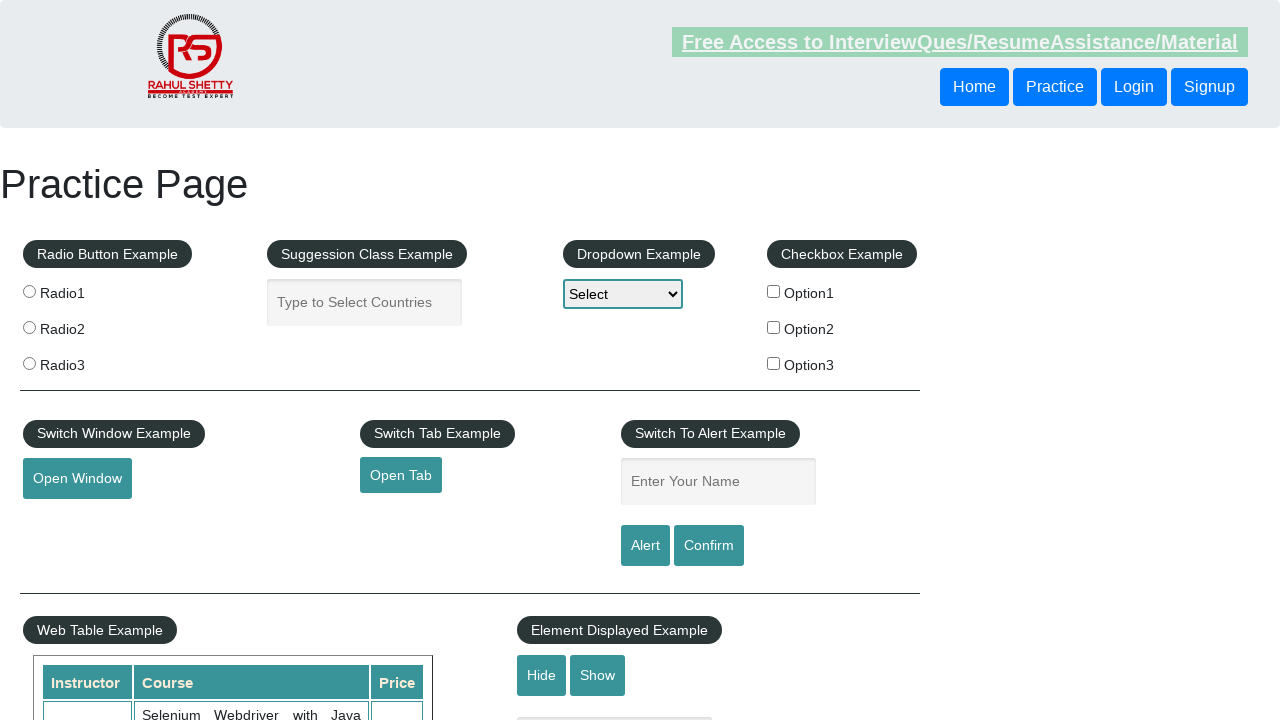

Counted total links on page
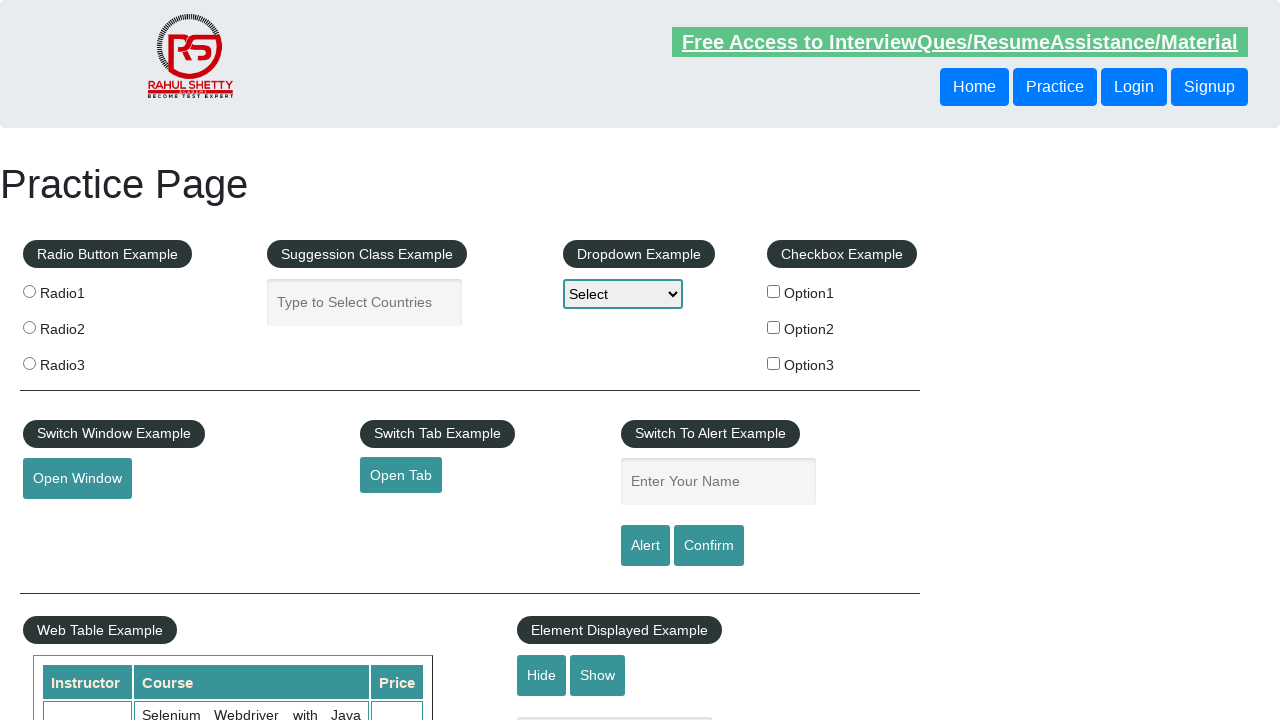

Located footer section with ID 'gf-BIG'
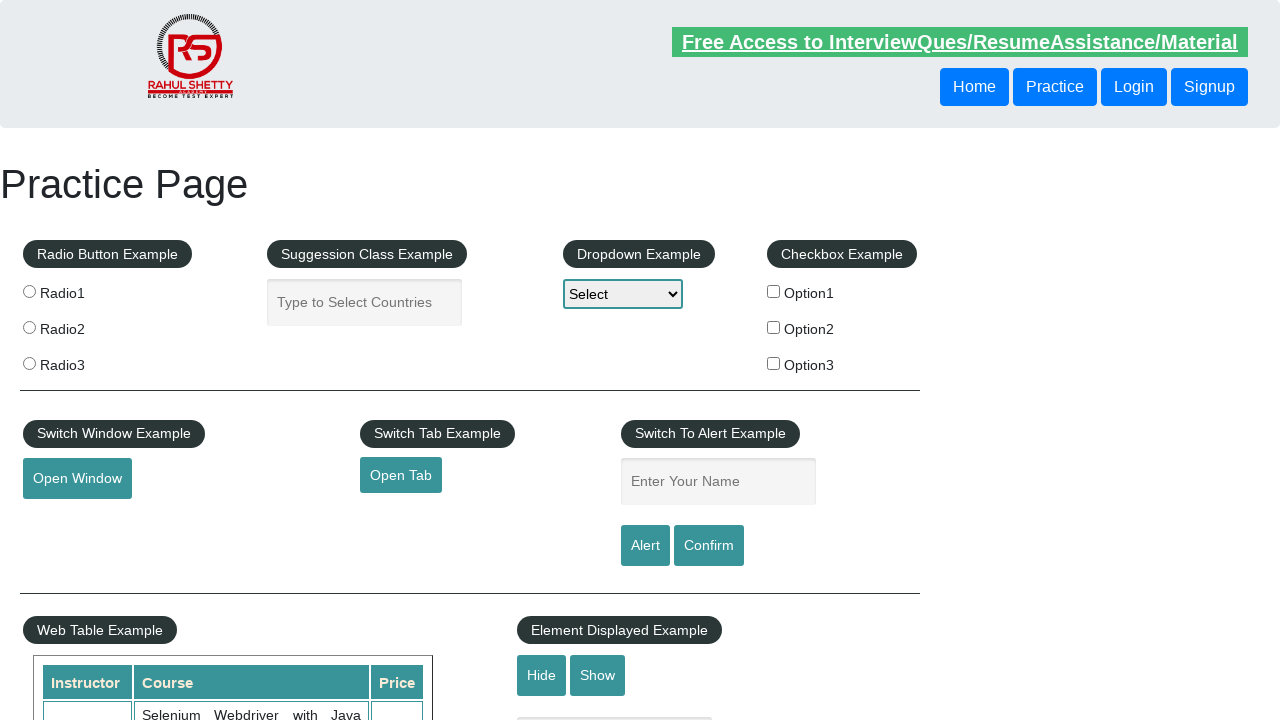

Counted links in footer section
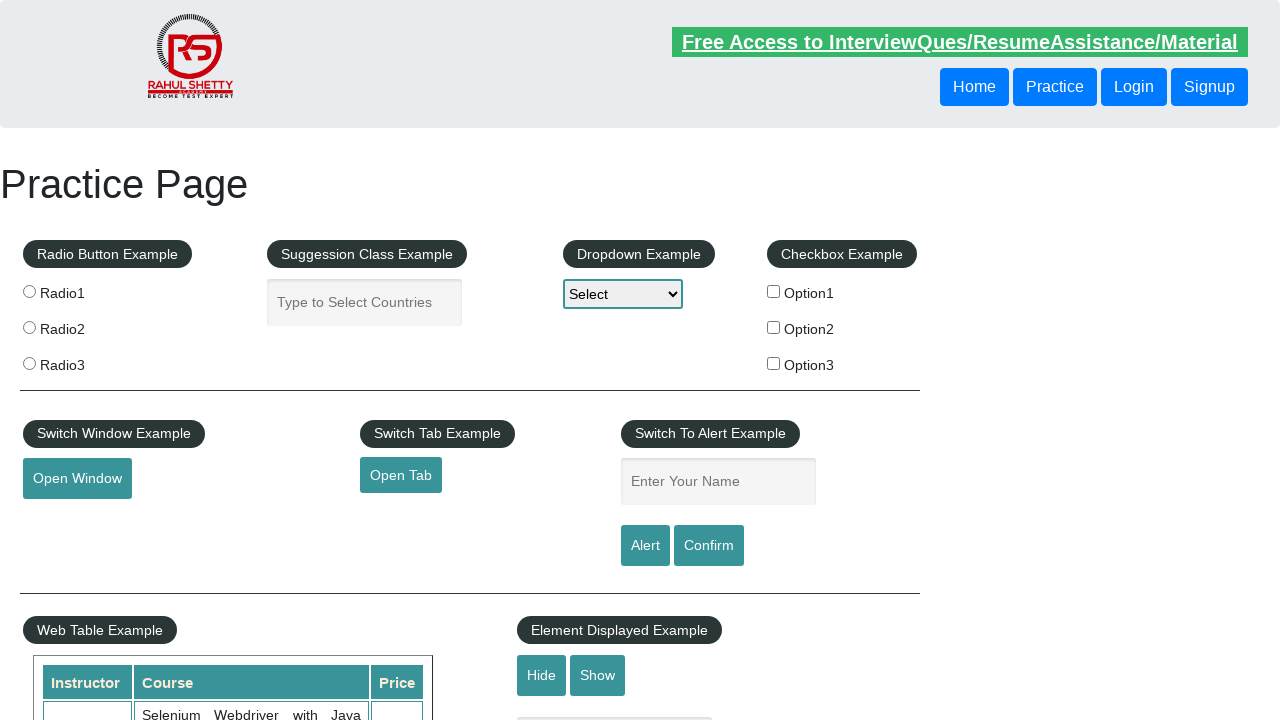

Located first column in footer table
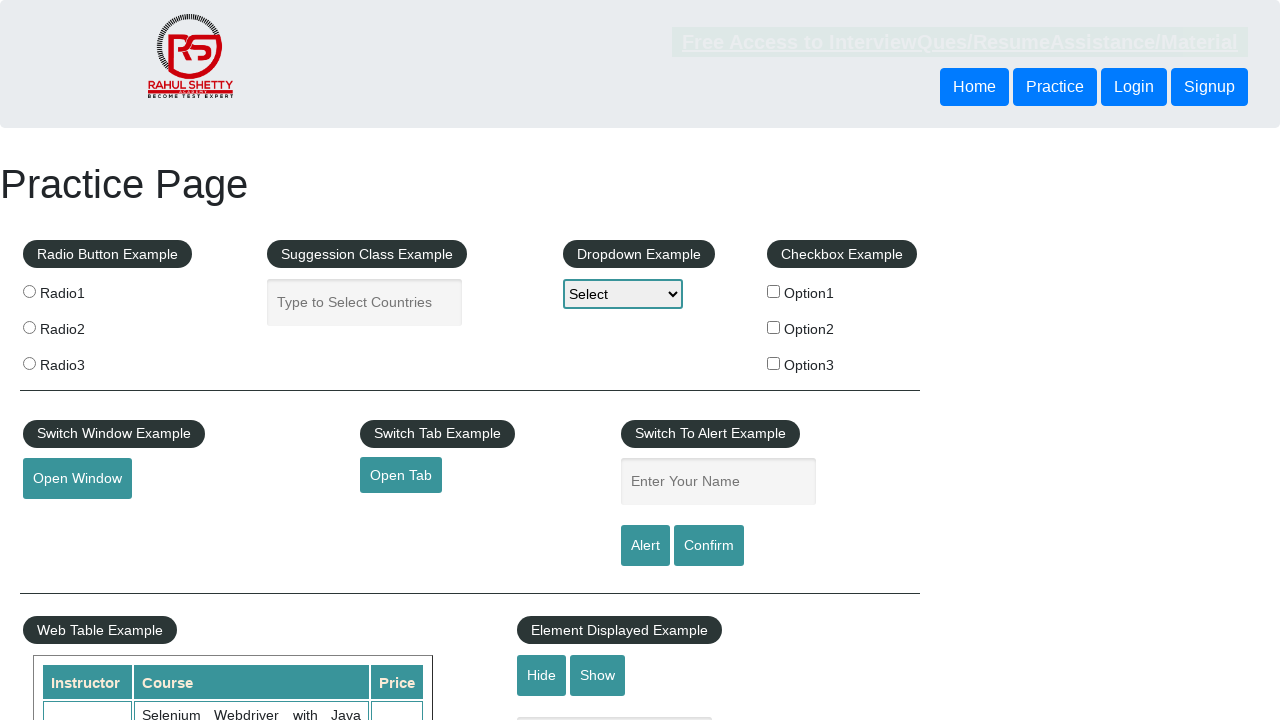

Counted links in first column
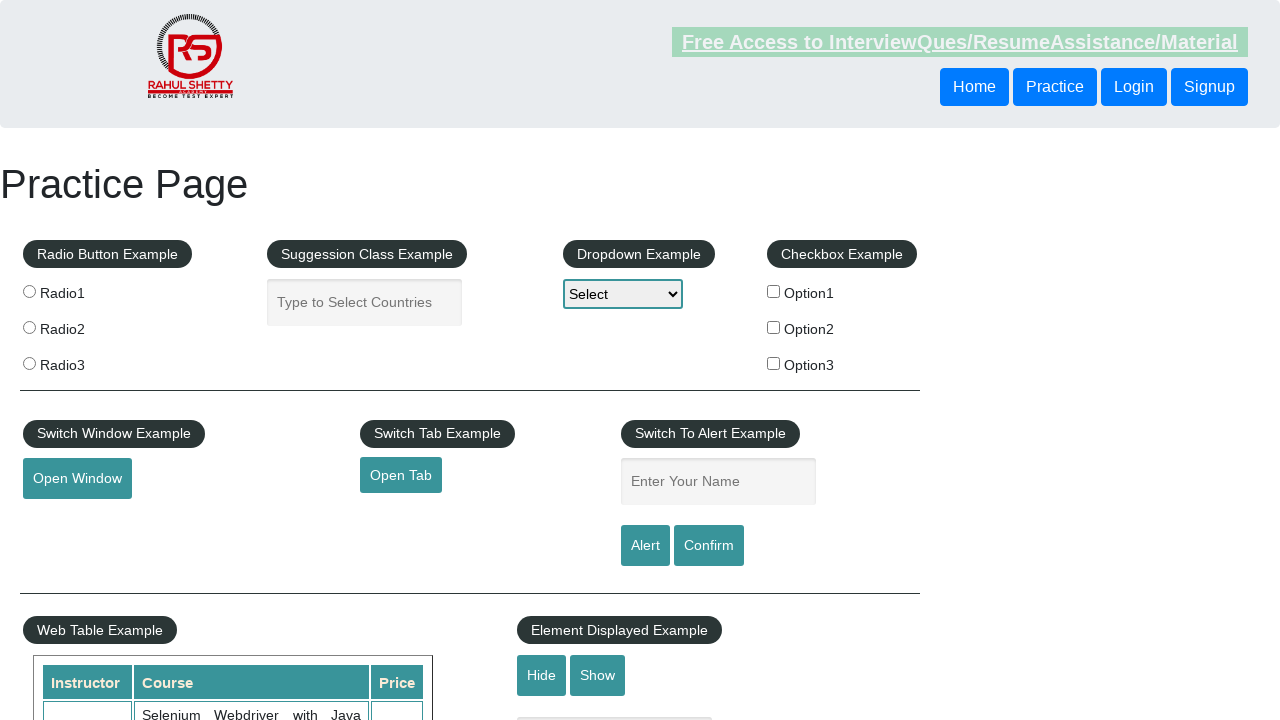

Clicked link 1 in first column to open in new tab at (68, 520) on #gf-BIG >> xpath=//table/tbody/tr/td[1]/ul >> a >> nth=1
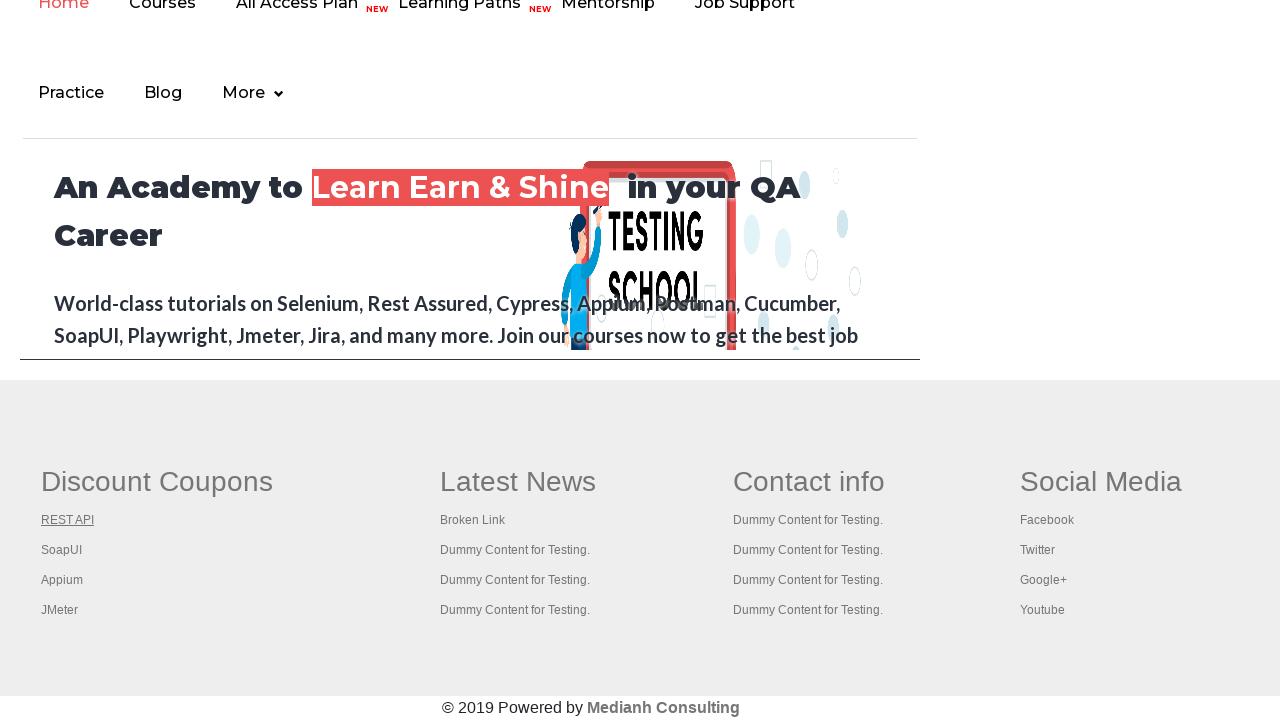

Waited 1000ms after clicking link 1
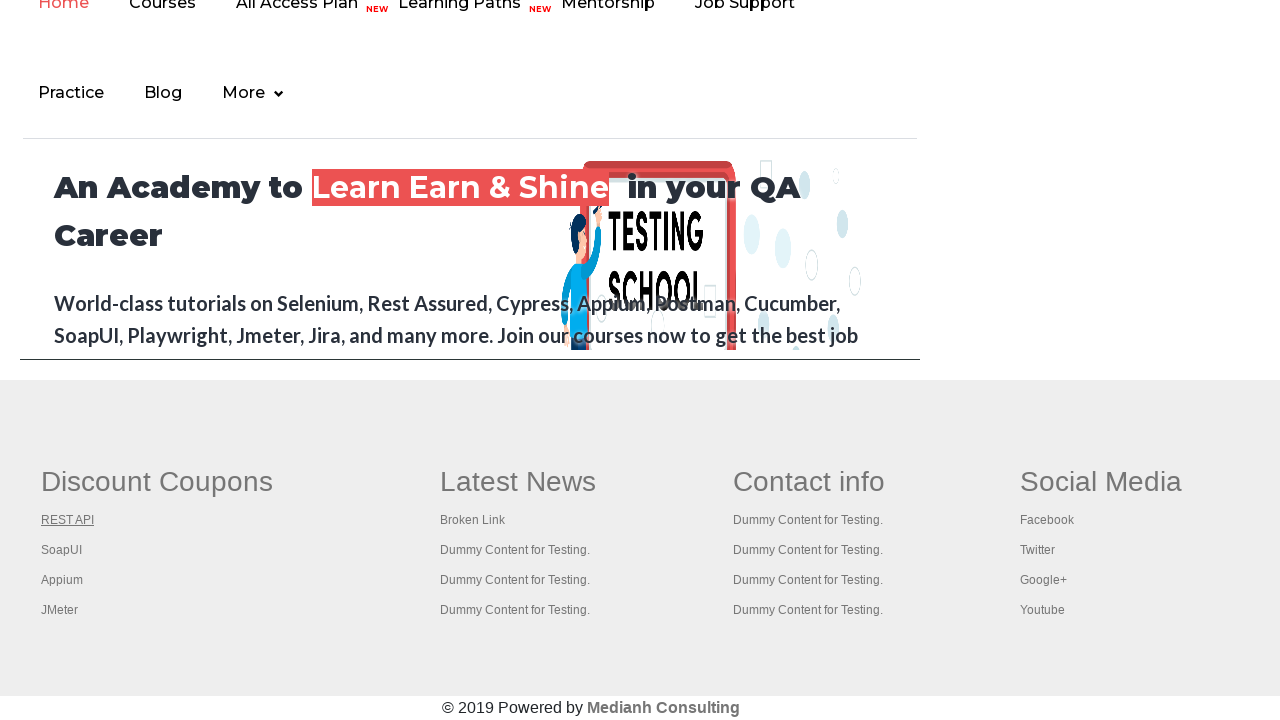

Clicked link 2 in first column to open in new tab at (62, 550) on #gf-BIG >> xpath=//table/tbody/tr/td[1]/ul >> a >> nth=2
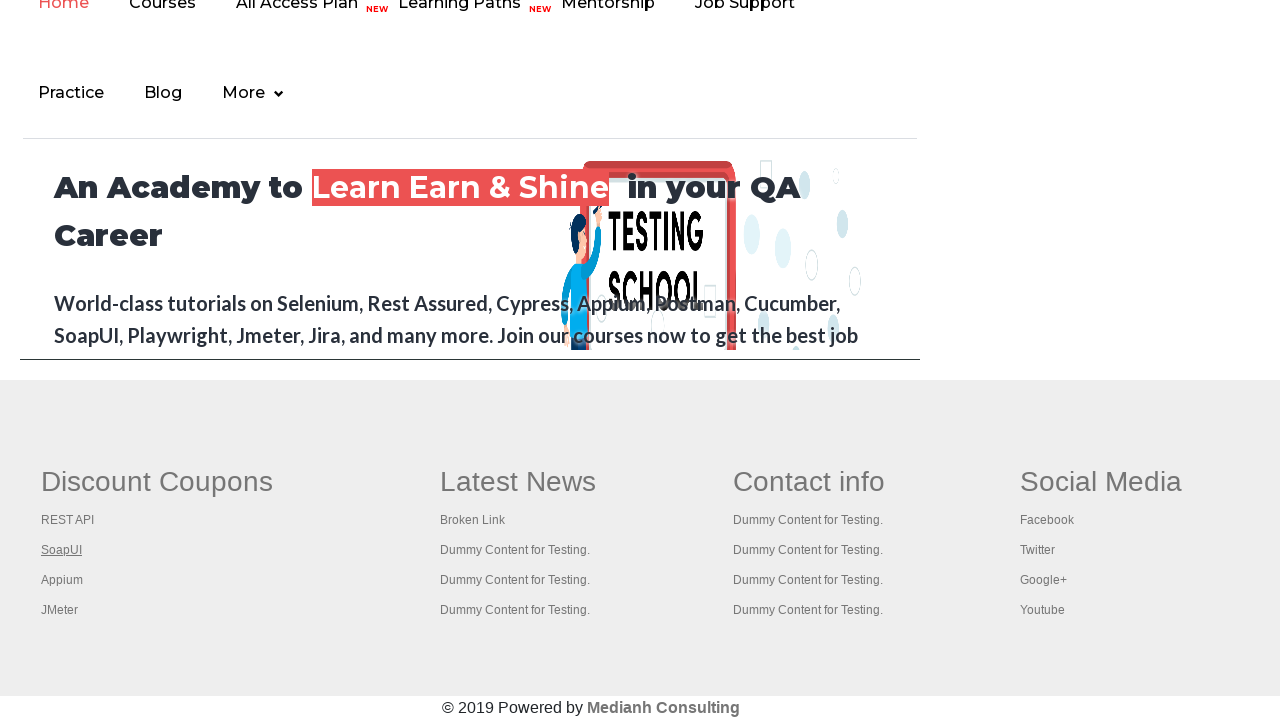

Waited 1000ms after clicking link 2
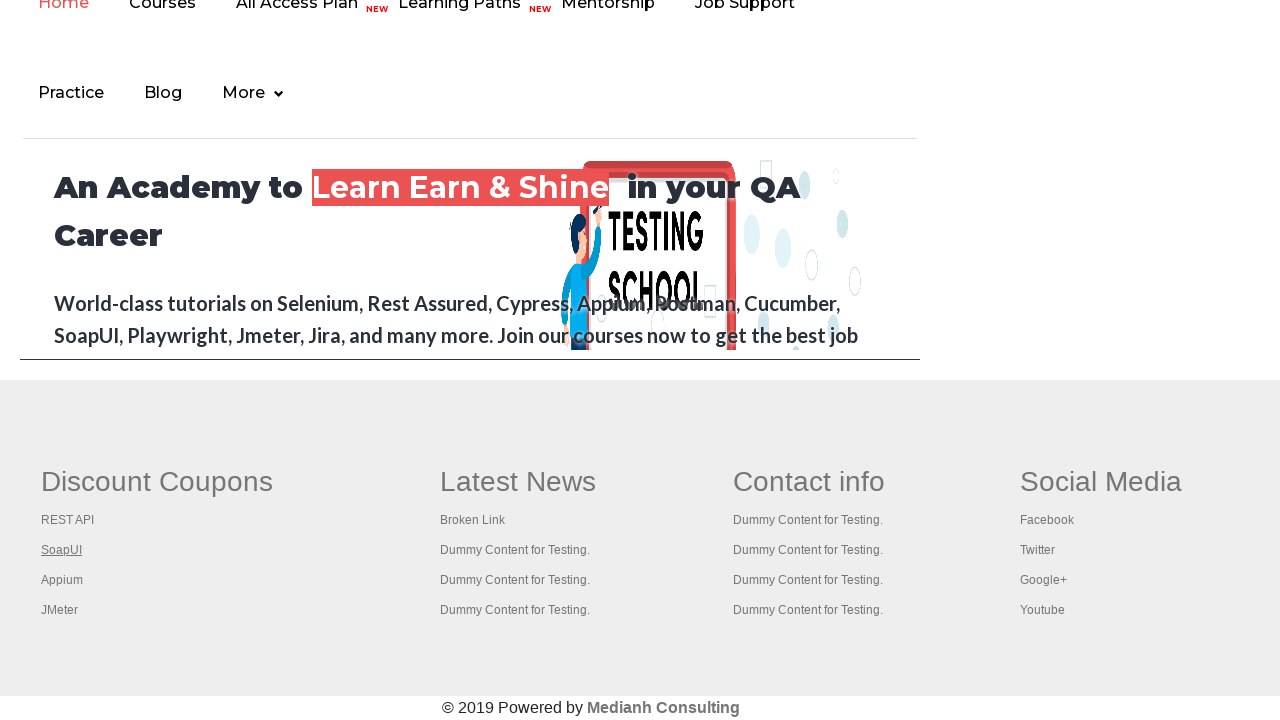

Clicked link 3 in first column to open in new tab at (62, 580) on #gf-BIG >> xpath=//table/tbody/tr/td[1]/ul >> a >> nth=3
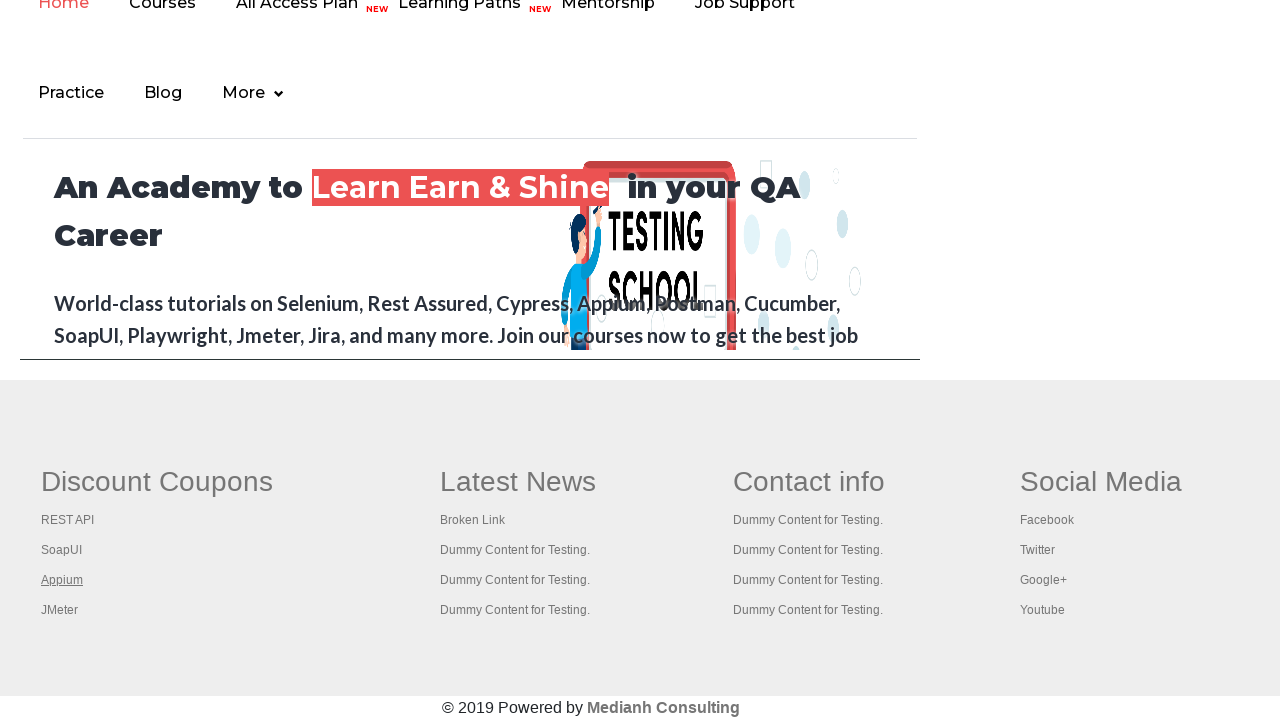

Waited 1000ms after clicking link 3
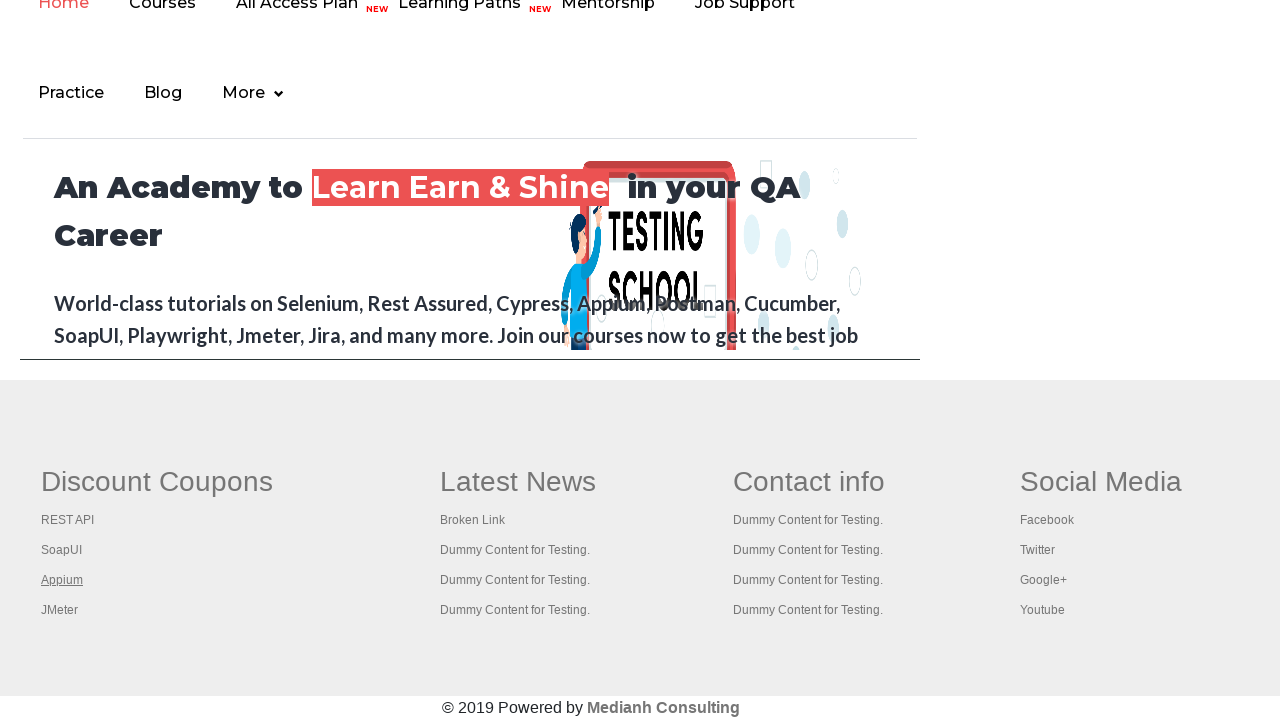

Clicked link 4 in first column to open in new tab at (60, 610) on #gf-BIG >> xpath=//table/tbody/tr/td[1]/ul >> a >> nth=4
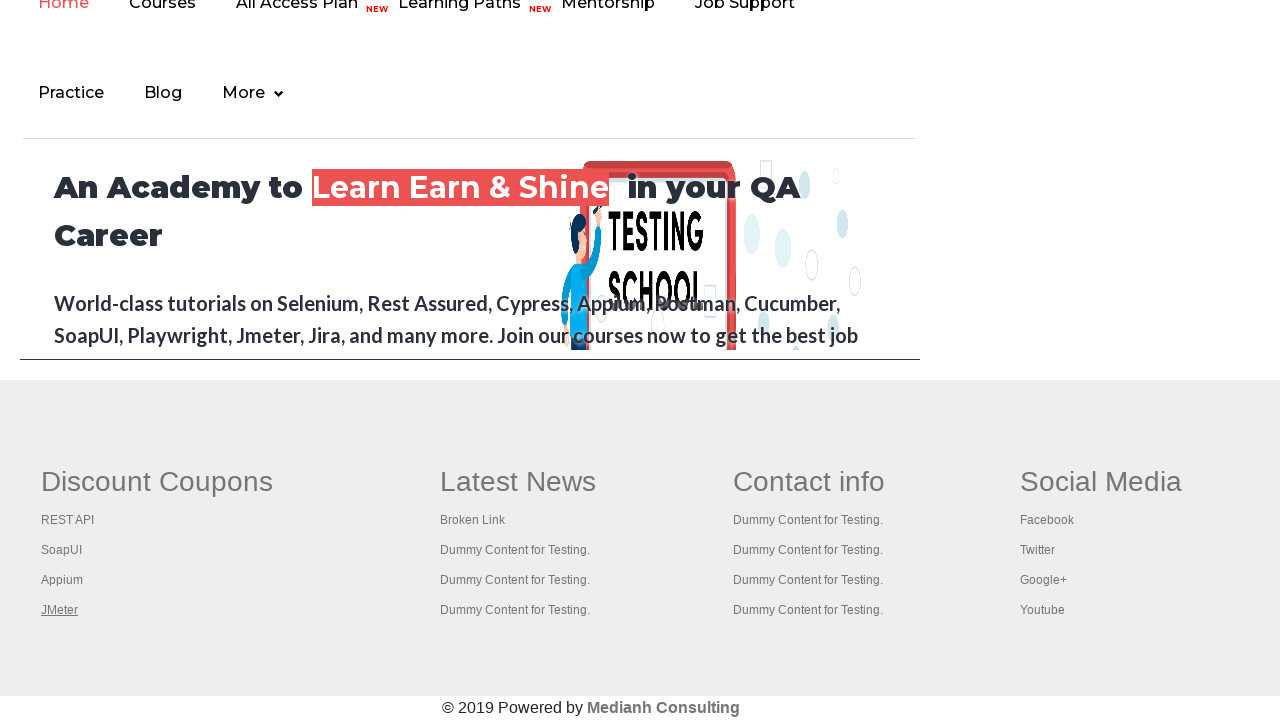

Waited 1000ms after clicking link 4
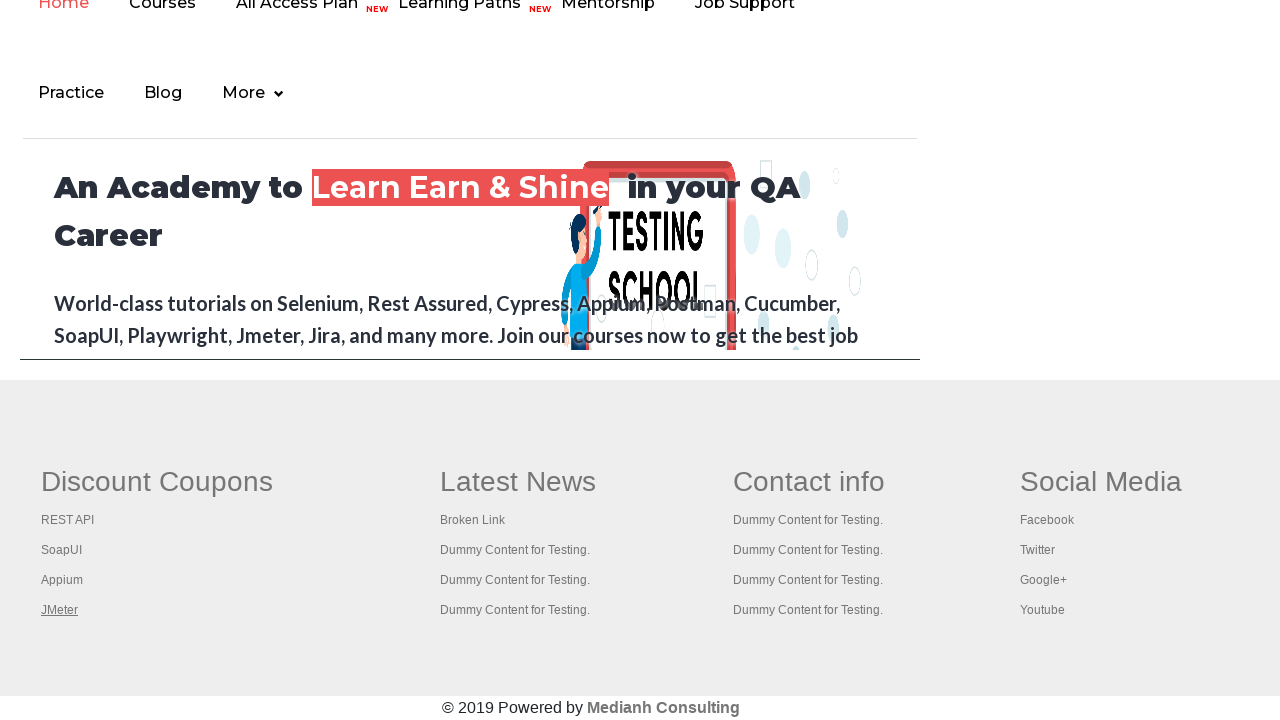

Retrieved all open pages/tabs from context
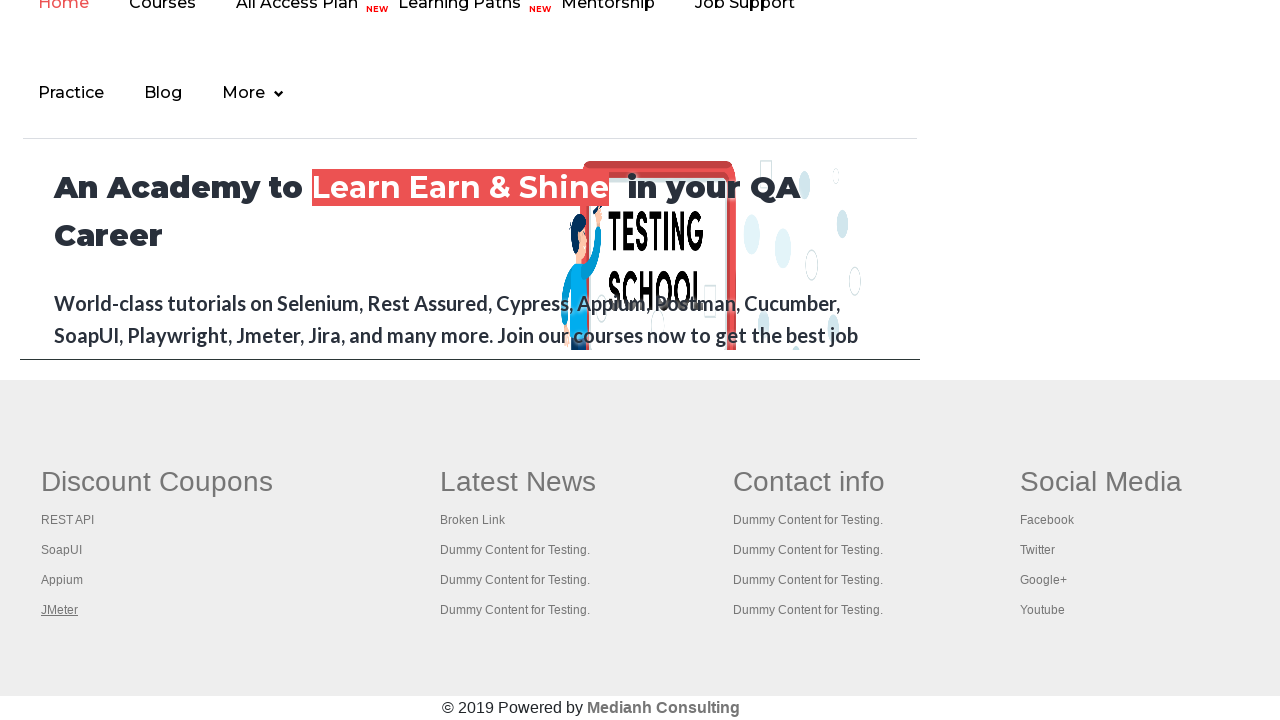

Switched to tab with title 'Practice Page'
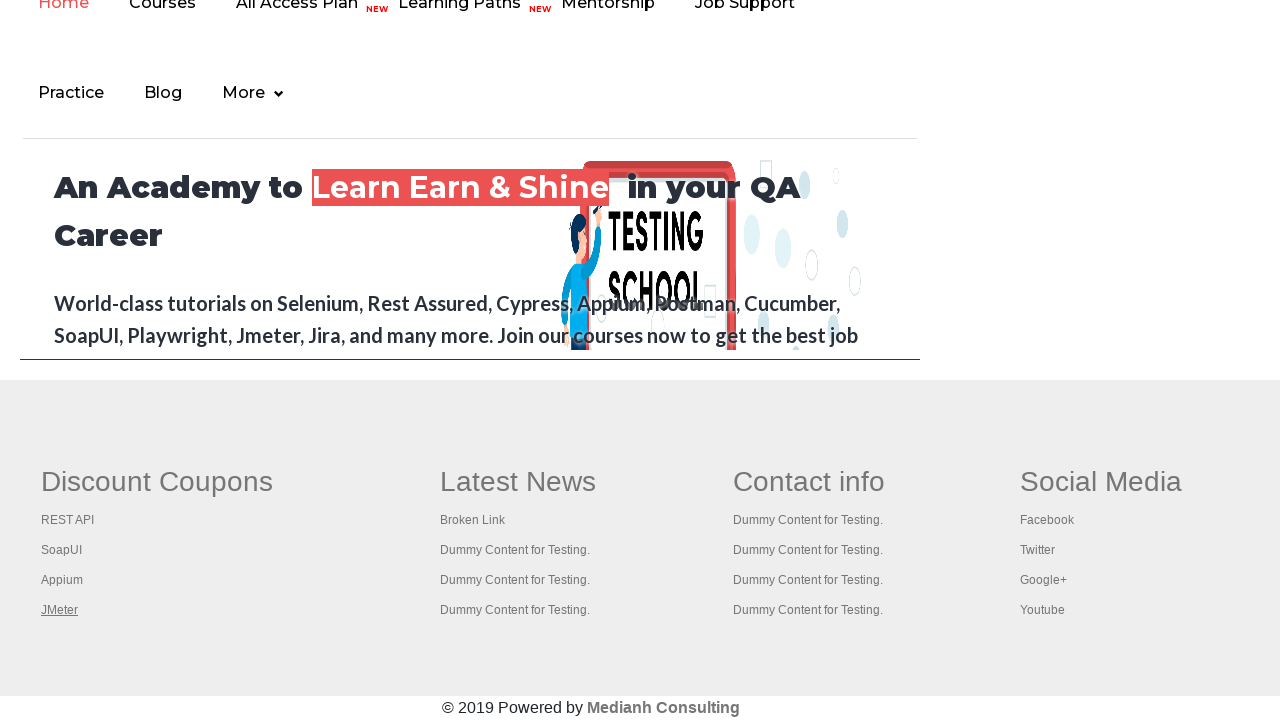

Switched to tab with title 'REST API Tutorial'
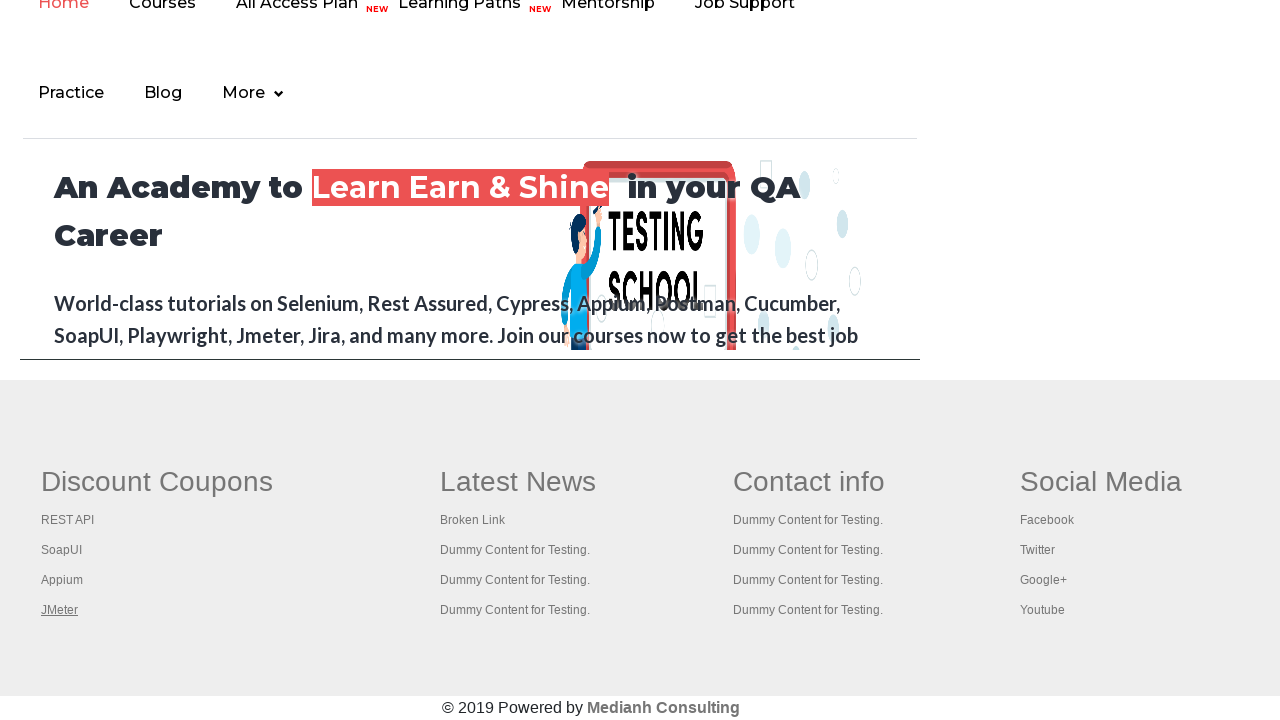

Switched to tab with title 'The World’s Most Popular API Testing Tool | SoapUI'
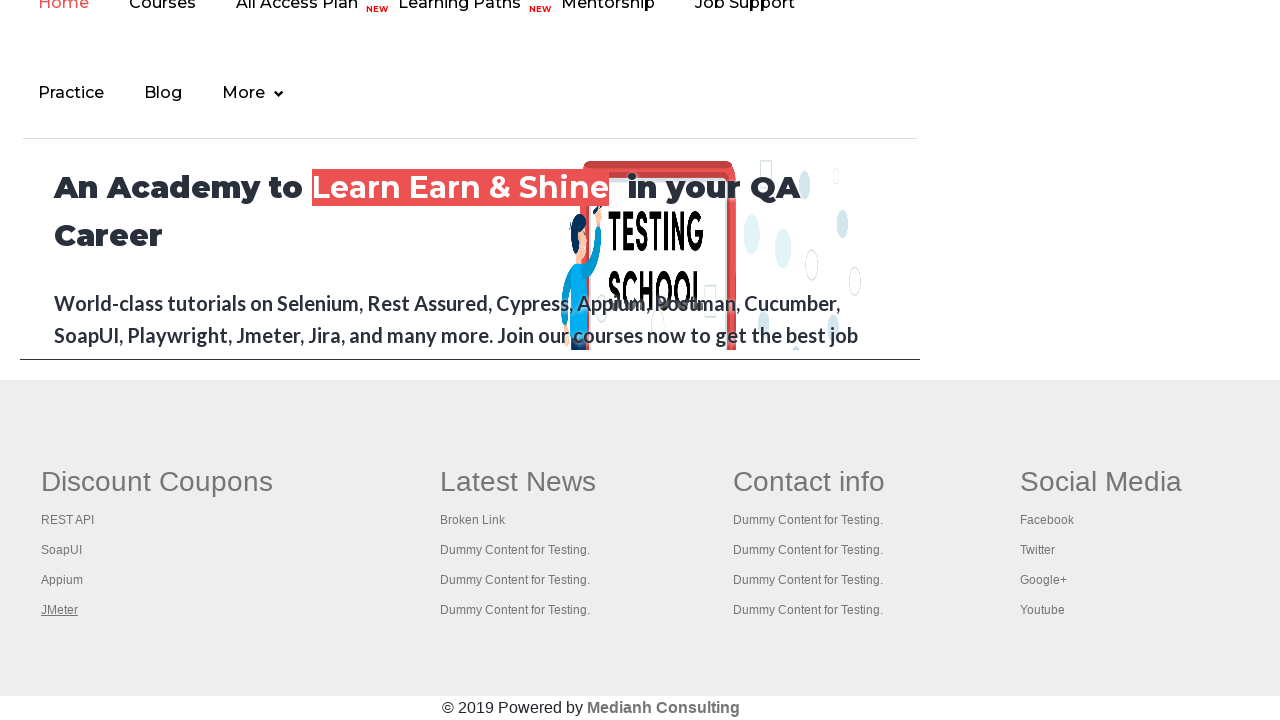

Switched to tab with title 'Appium tutorial for Mobile Apps testing | RahulShetty Academy | Rahul'
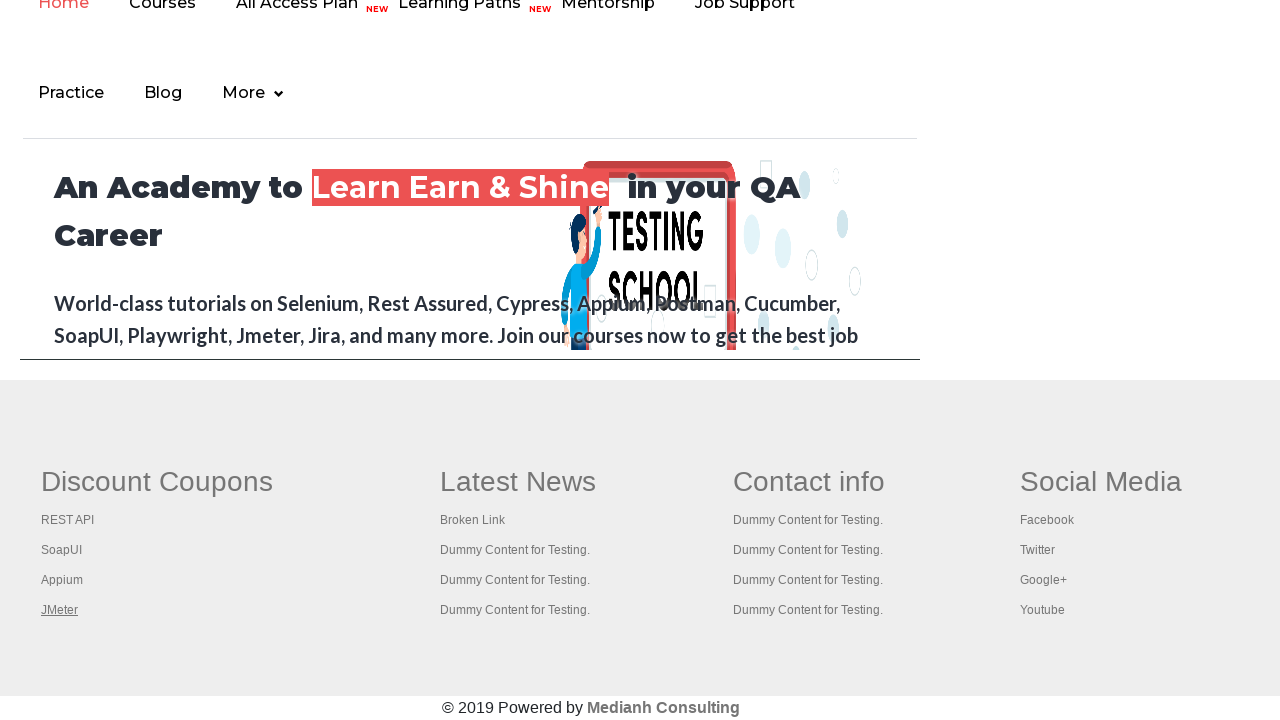

Switched to tab with title 'Apache JMeter - Apache JMeter™'
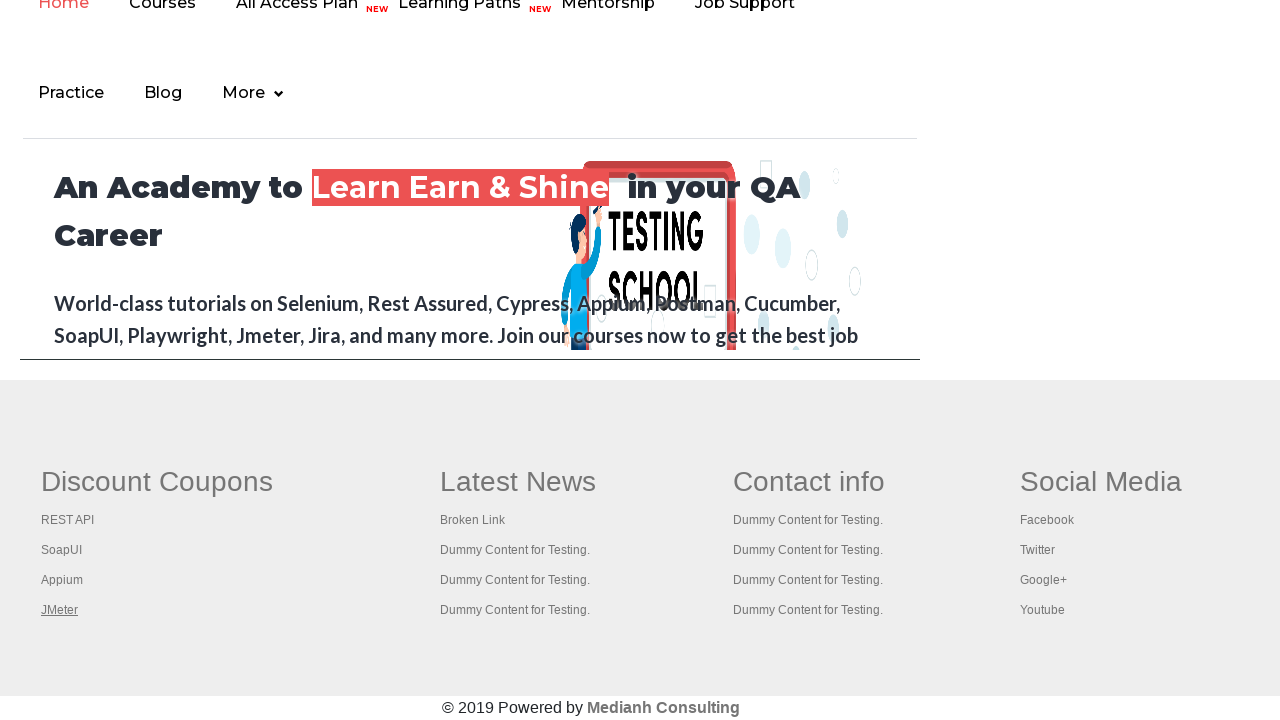

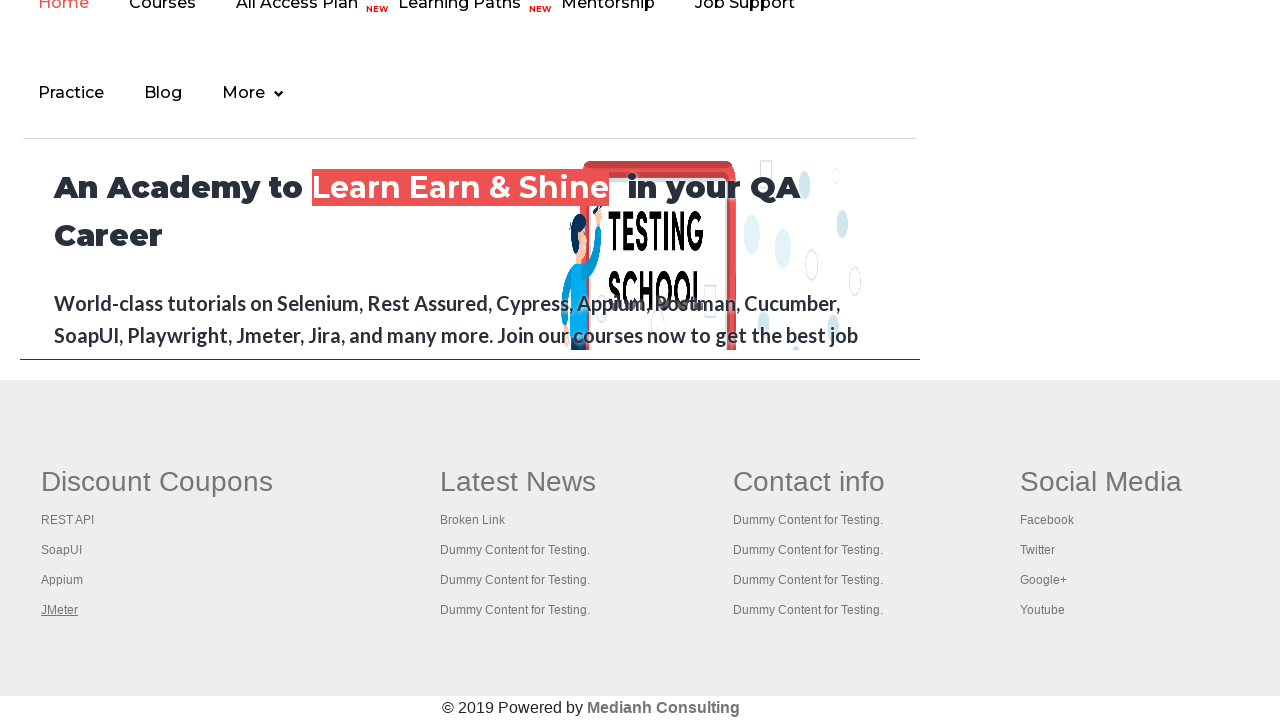